Tests registration form validation when confirmation email doesn't match the original email

Starting URL: https://alada.vn/tai-khoan/dang-ky.html

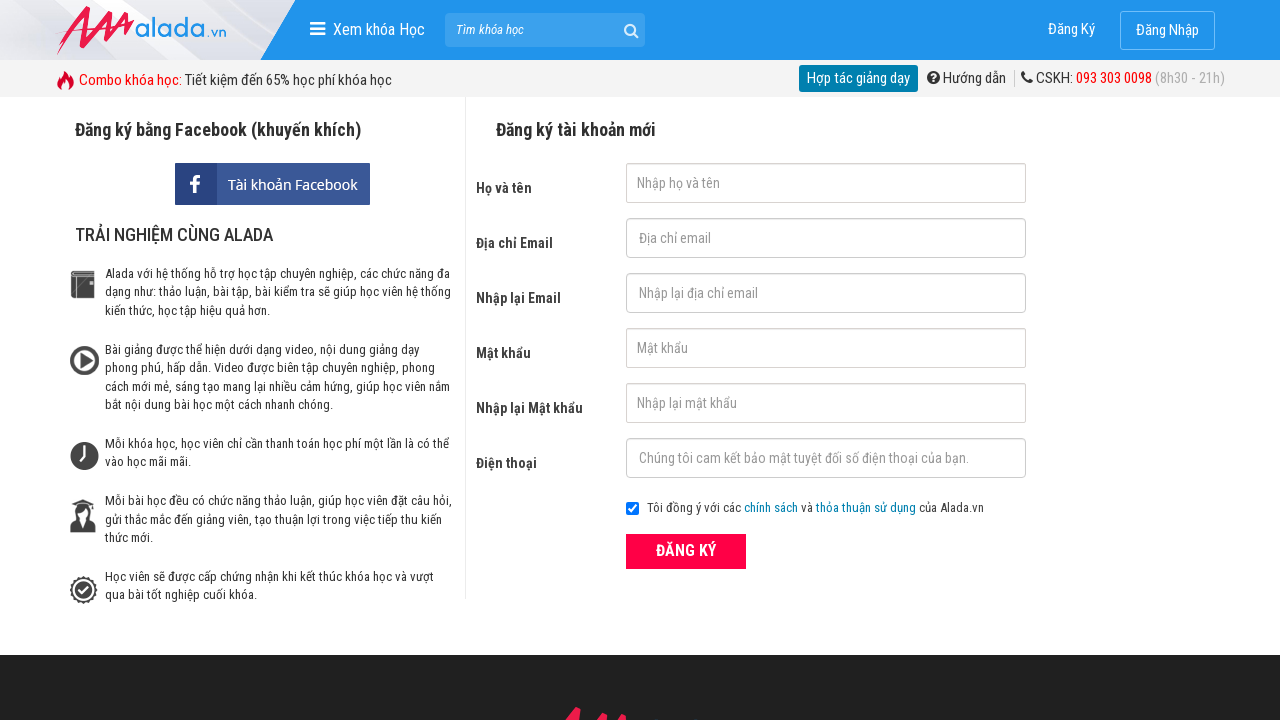

Filled first name field with 'Thai Binh' on #txtFirstname
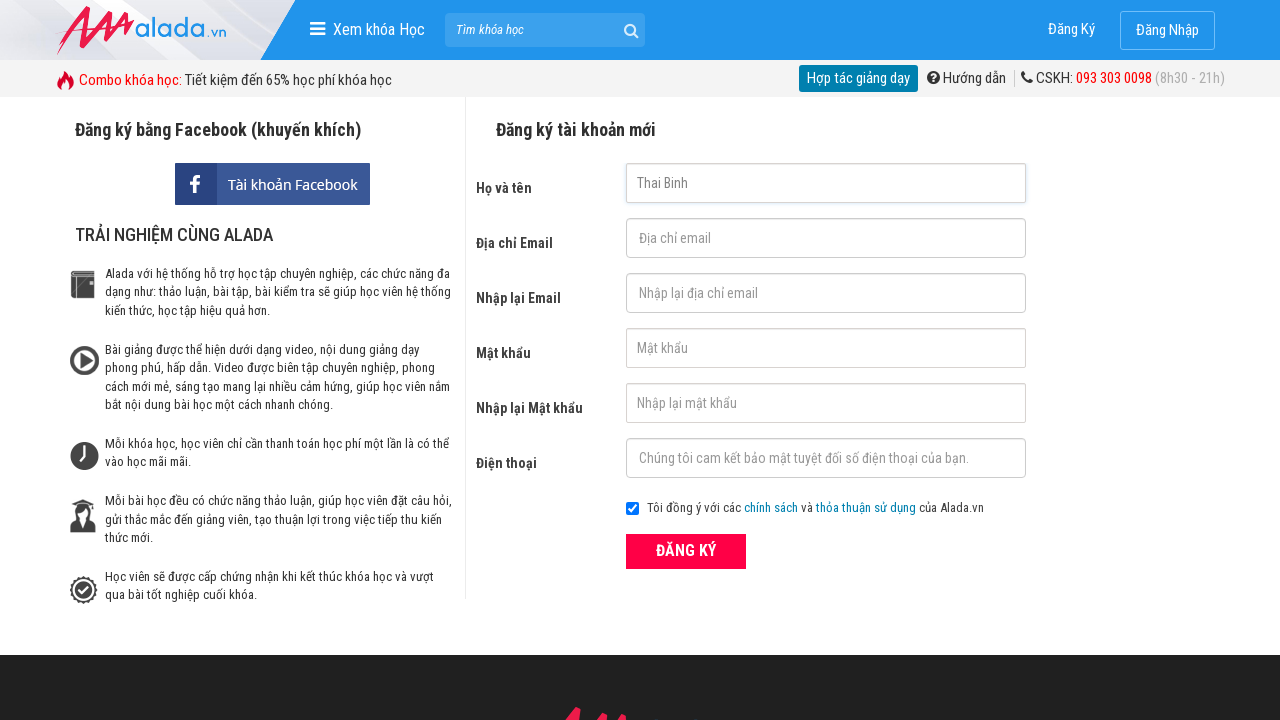

Filled email field with 'thaib3995@gmail.com' on #txtEmail
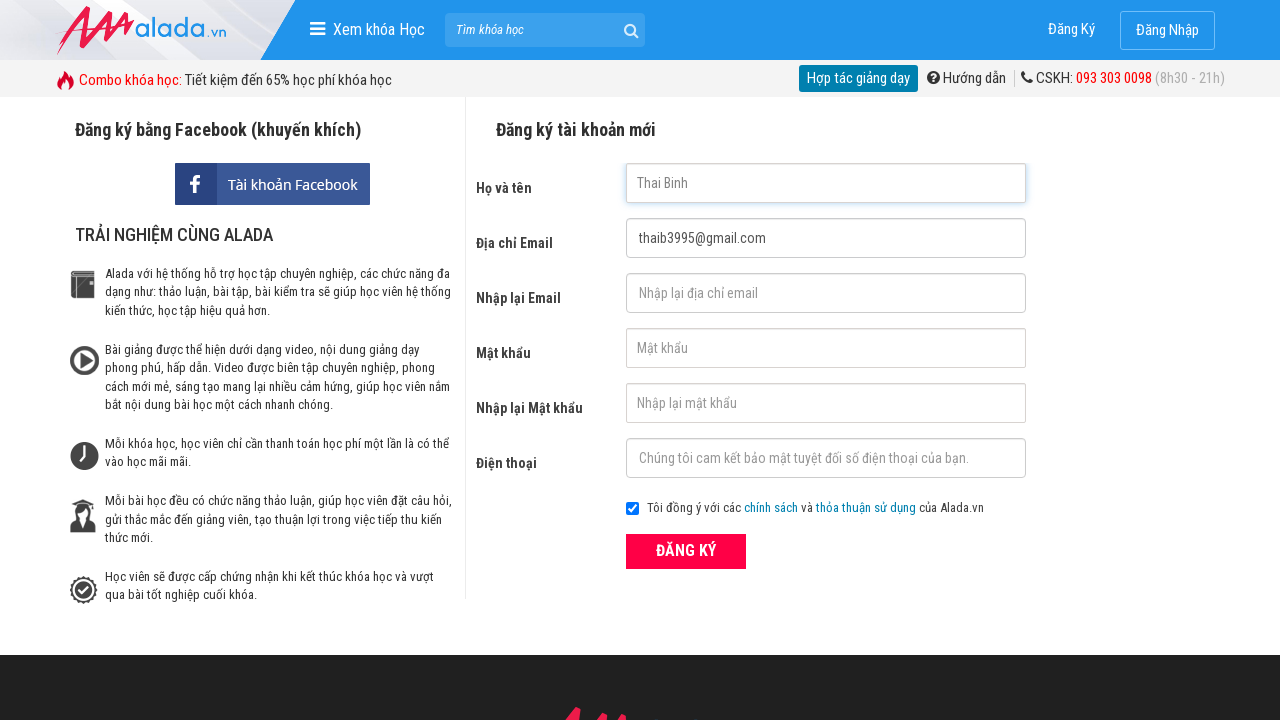

Filled confirmation email field with mismatched email 'thaib3995@gmail.net' on #txtCEmail
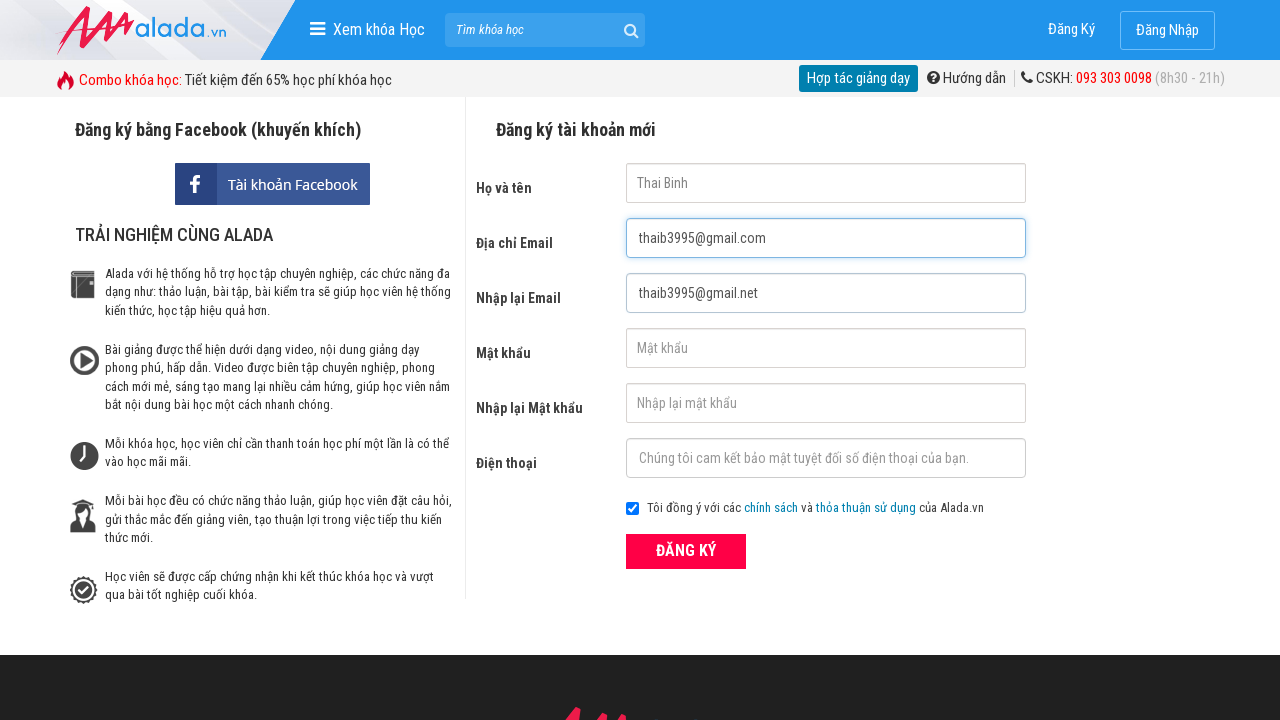

Filled password field with '123456' on #txtPassword
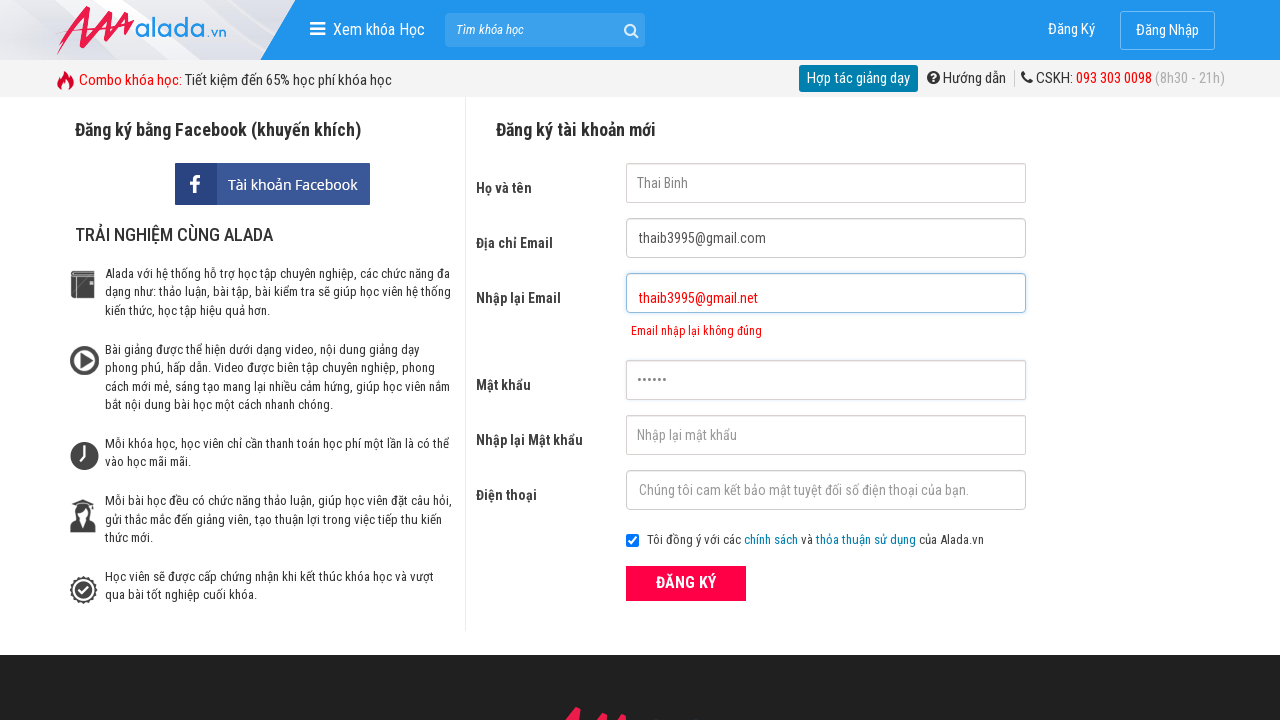

Filled password confirmation field with '123456' on #txtCPassword
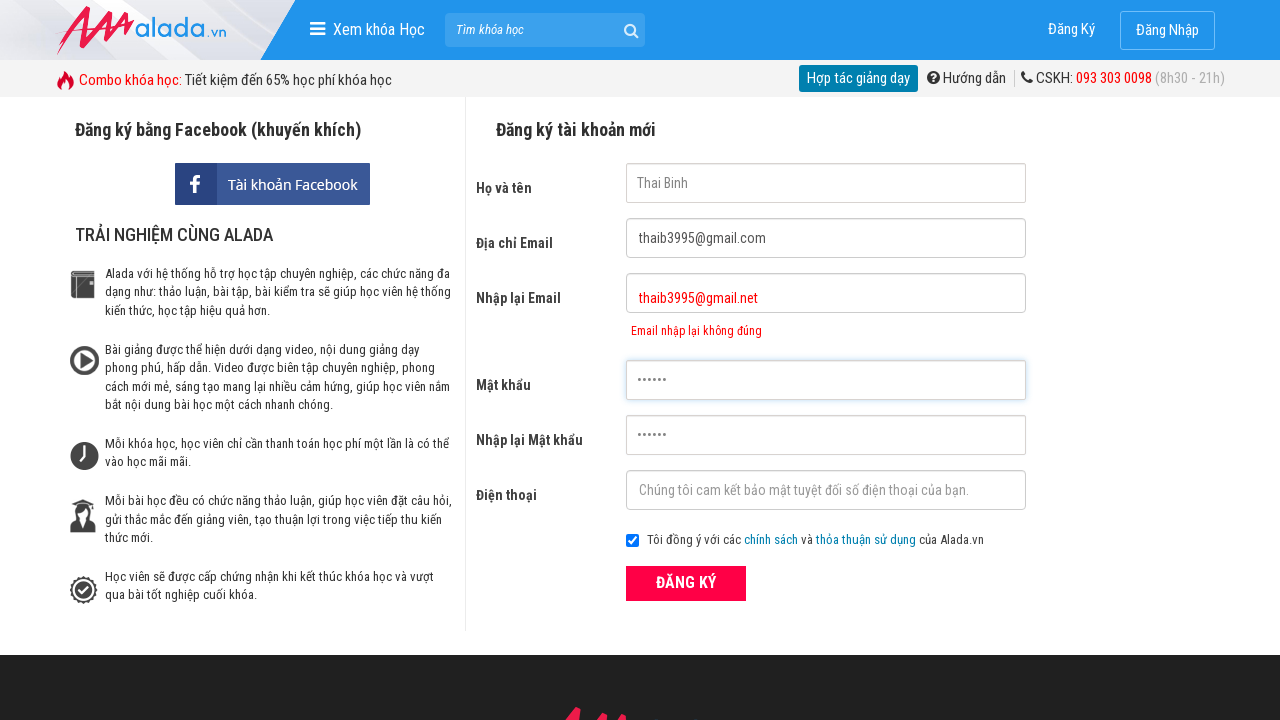

Filled phone field with '0976022187' on #txtPhone
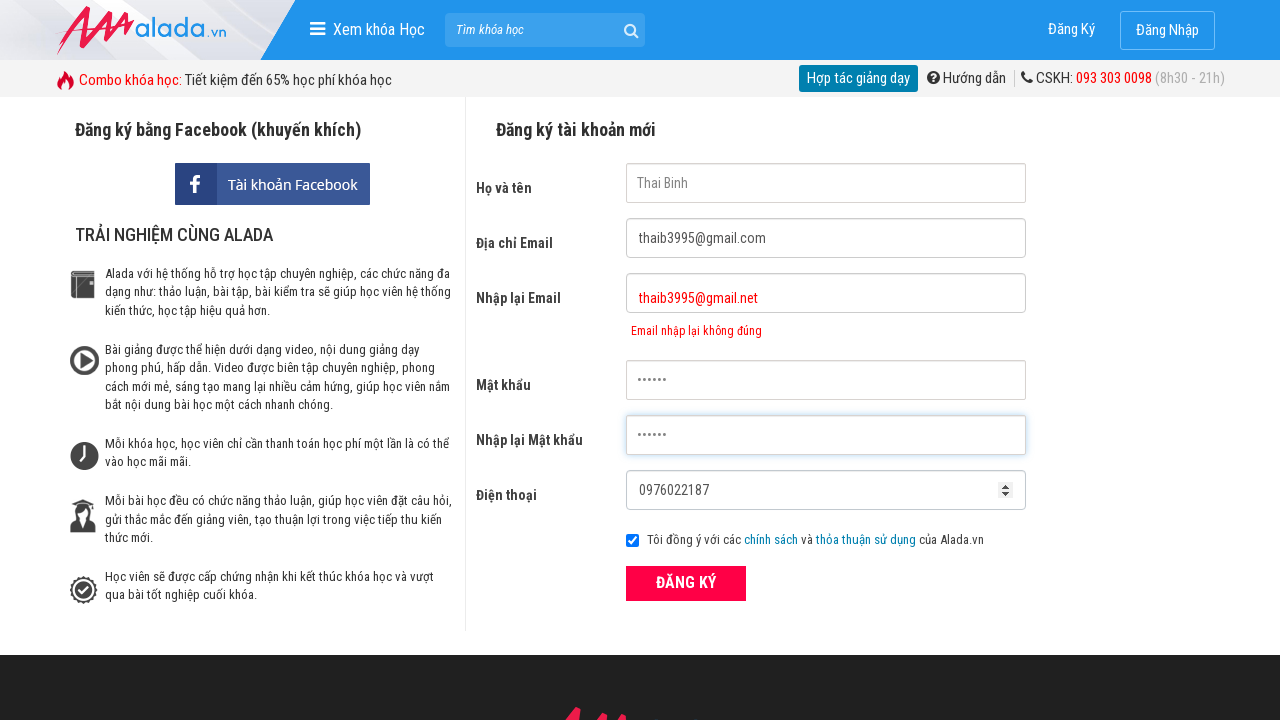

Clicked ĐĂNG KÝ (Register) button to submit registration form at (686, 583) on xpath=//form[@id='frmLogin']//button[text()='ĐĂNG KÝ']
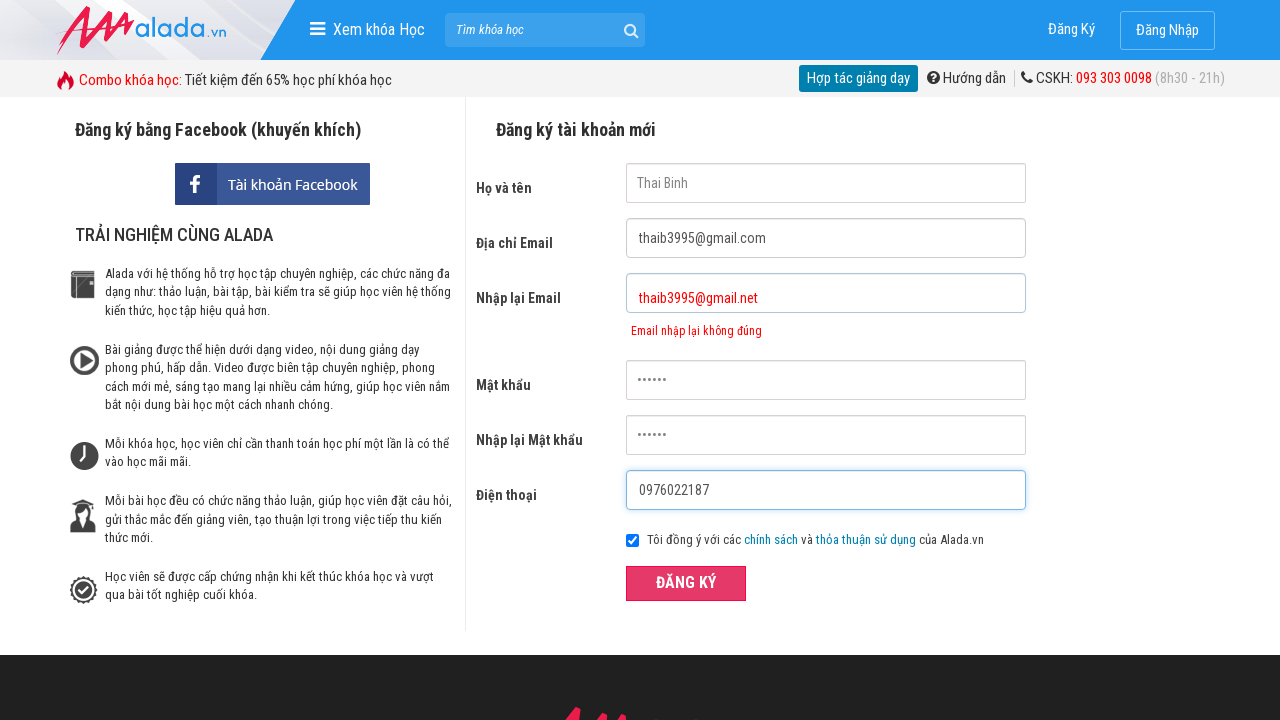

Confirmation email error message appeared, validating mismatched emails are rejected
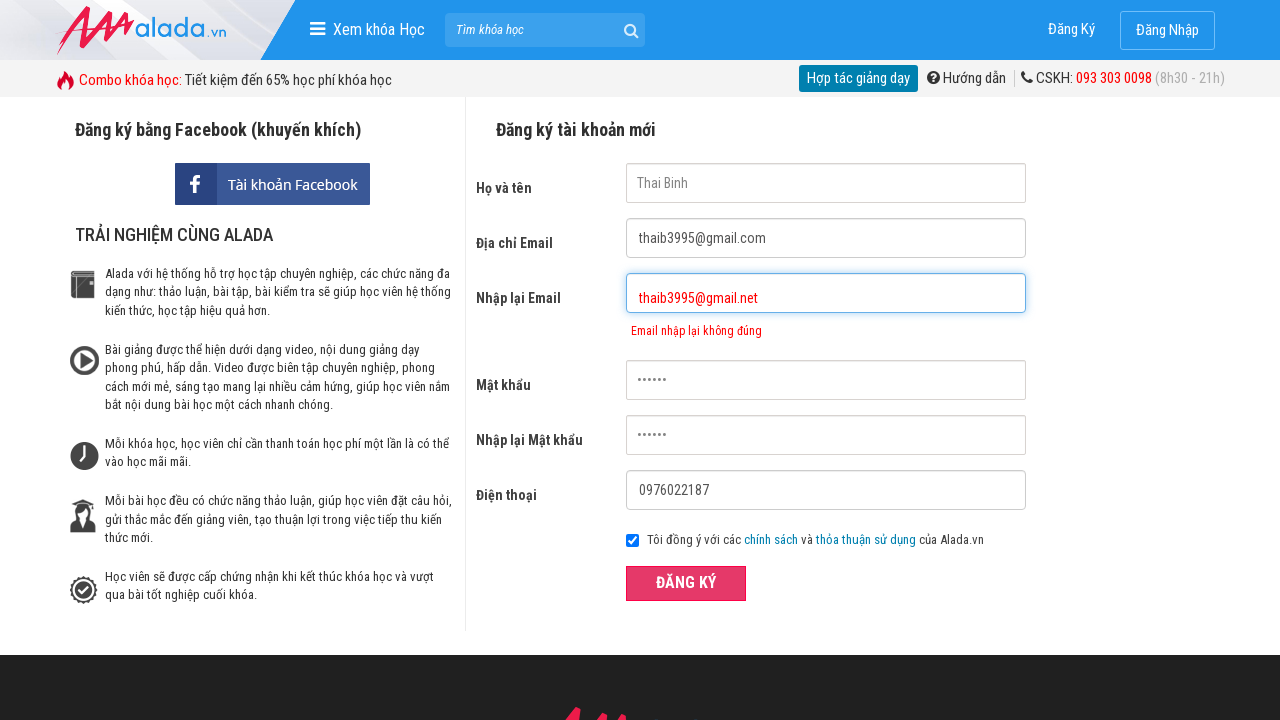

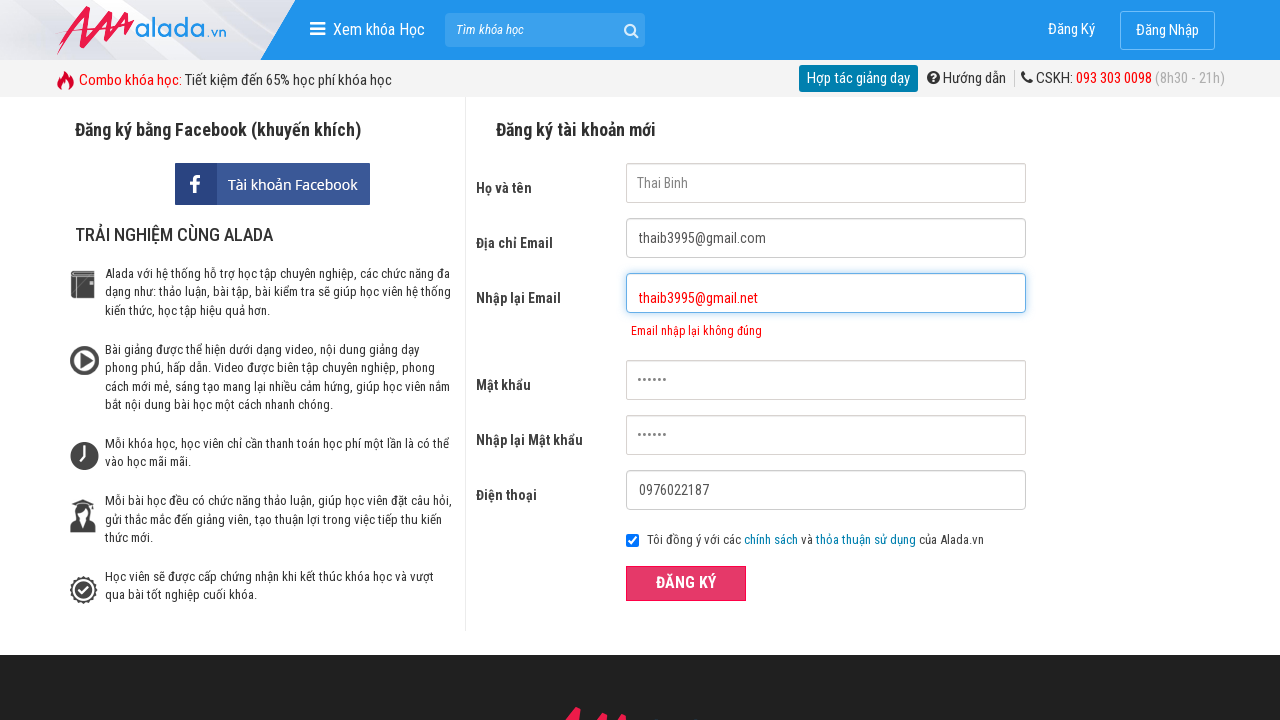